Tests sending a space key press to a specific element and verifies the page displays the correct key was entered

Starting URL: http://the-internet.herokuapp.com/key_presses

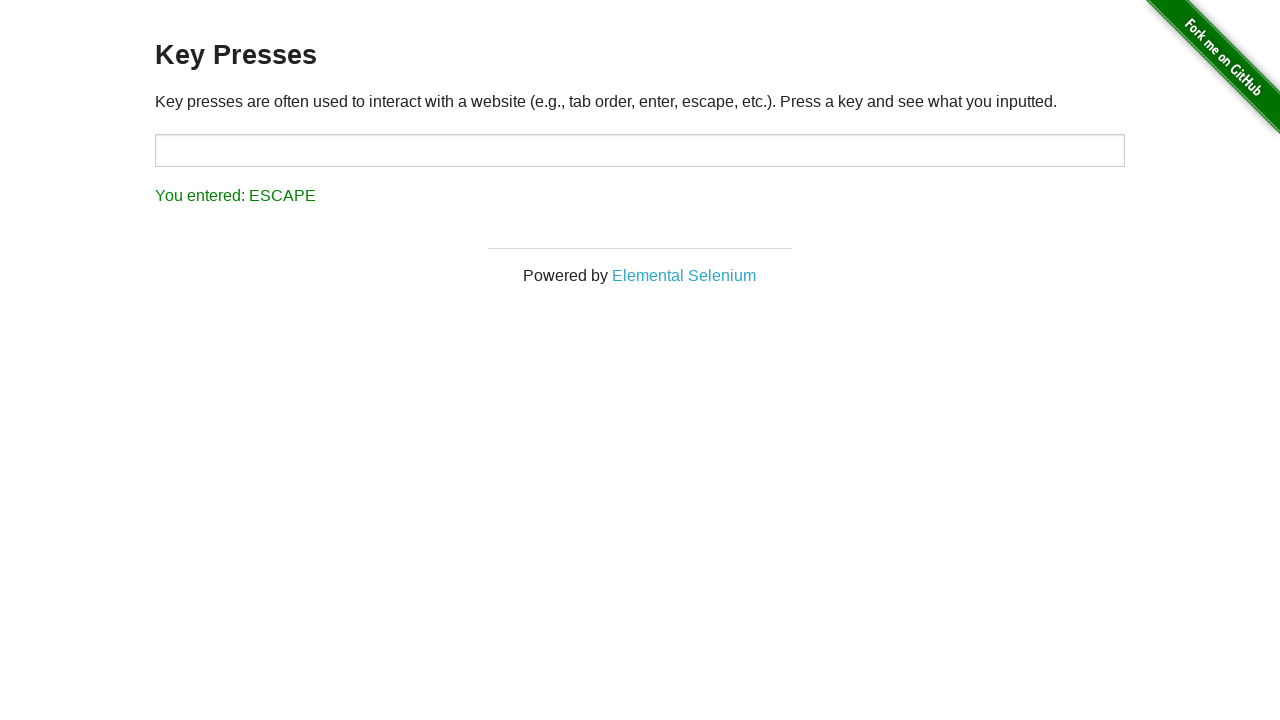

Navigated to key presses test page
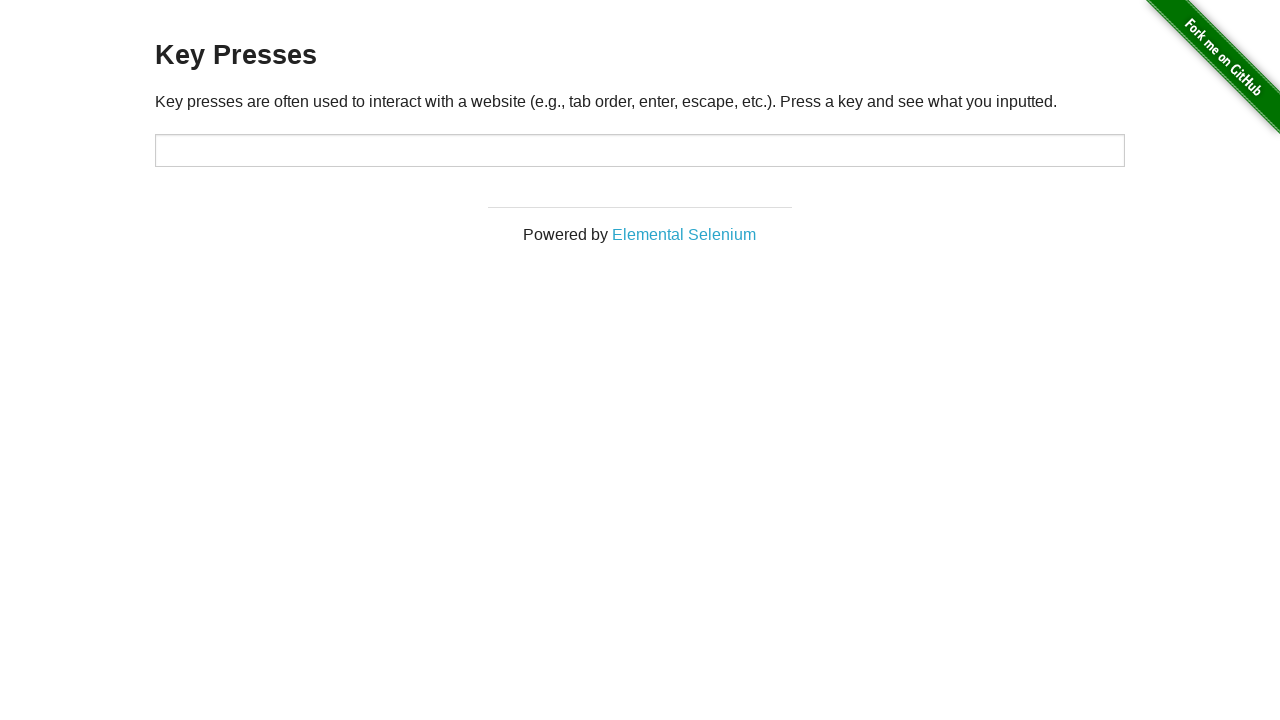

Sent space key press to target element on #target
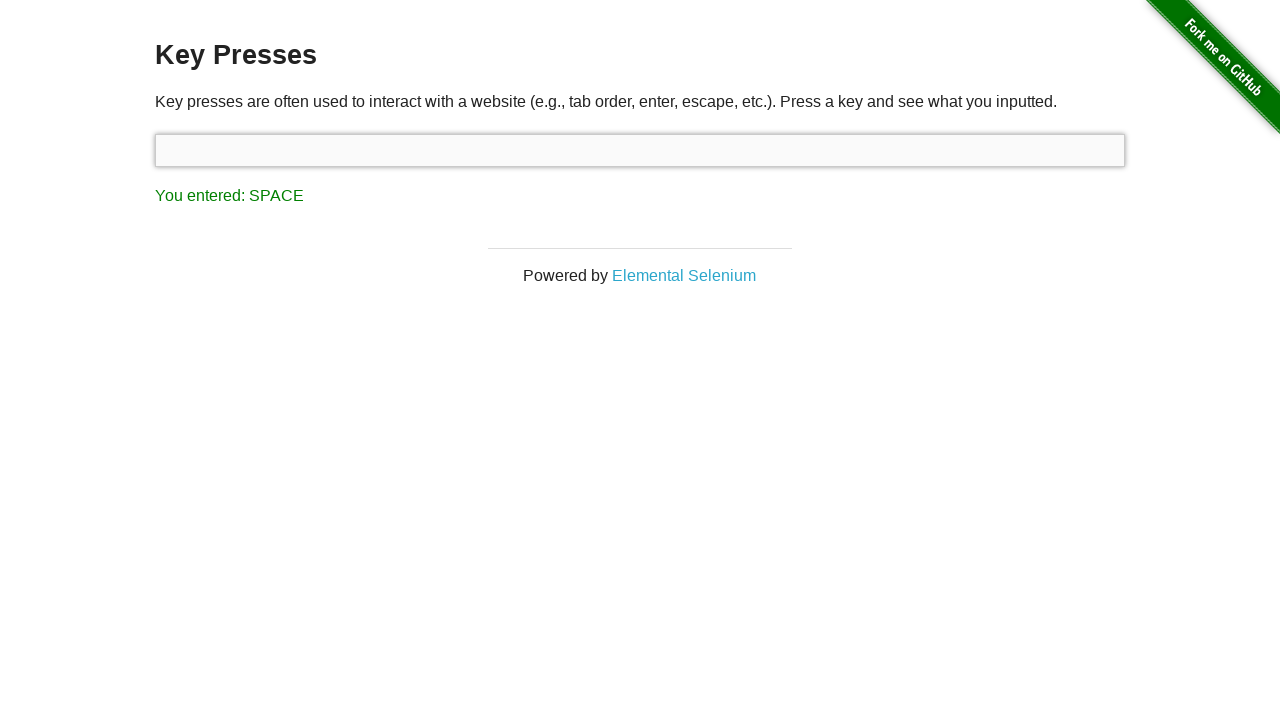

Result element appeared showing space key was pressed
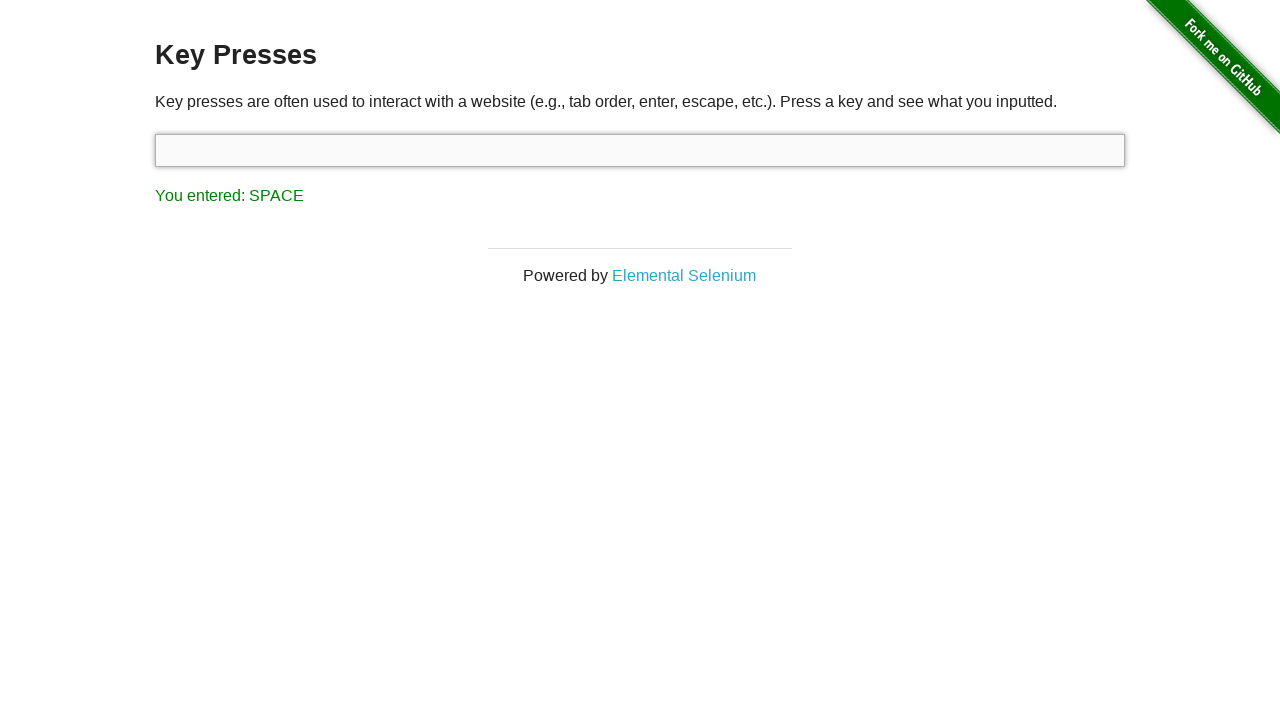

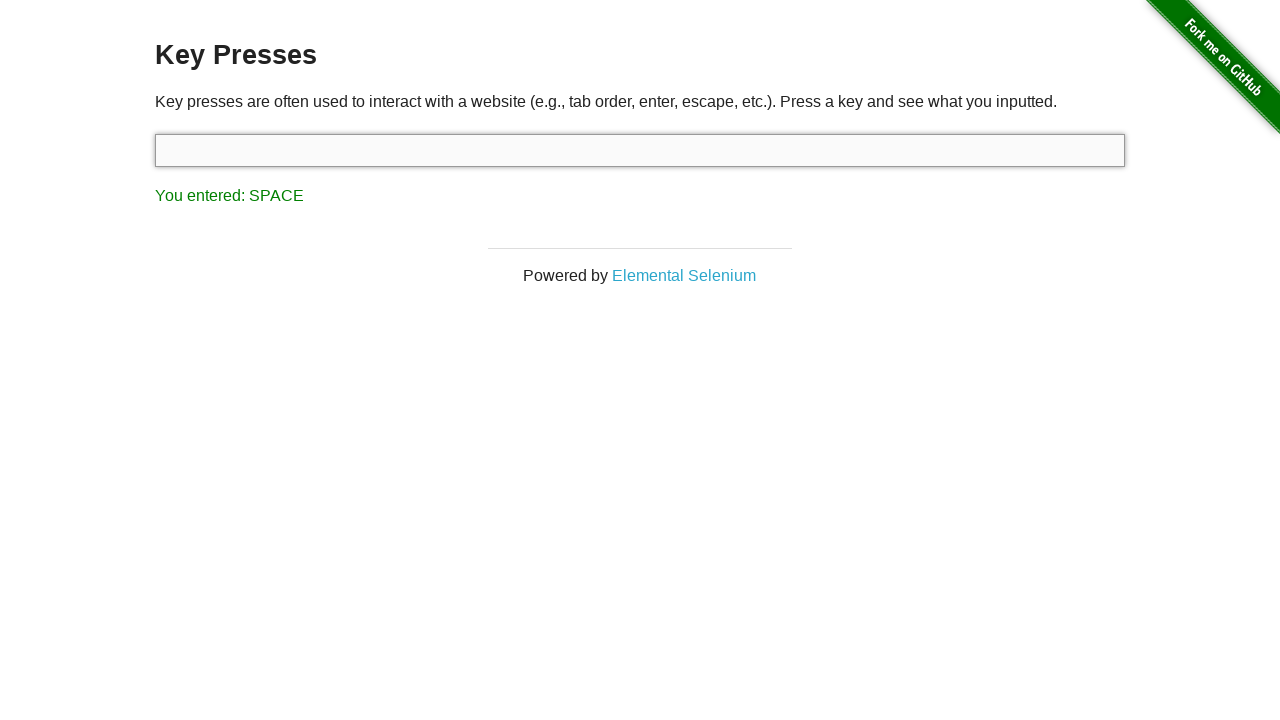